Navigates to AnhTester website and clicks on the blog link to access the blog section

Starting URL: https://anhtester.com

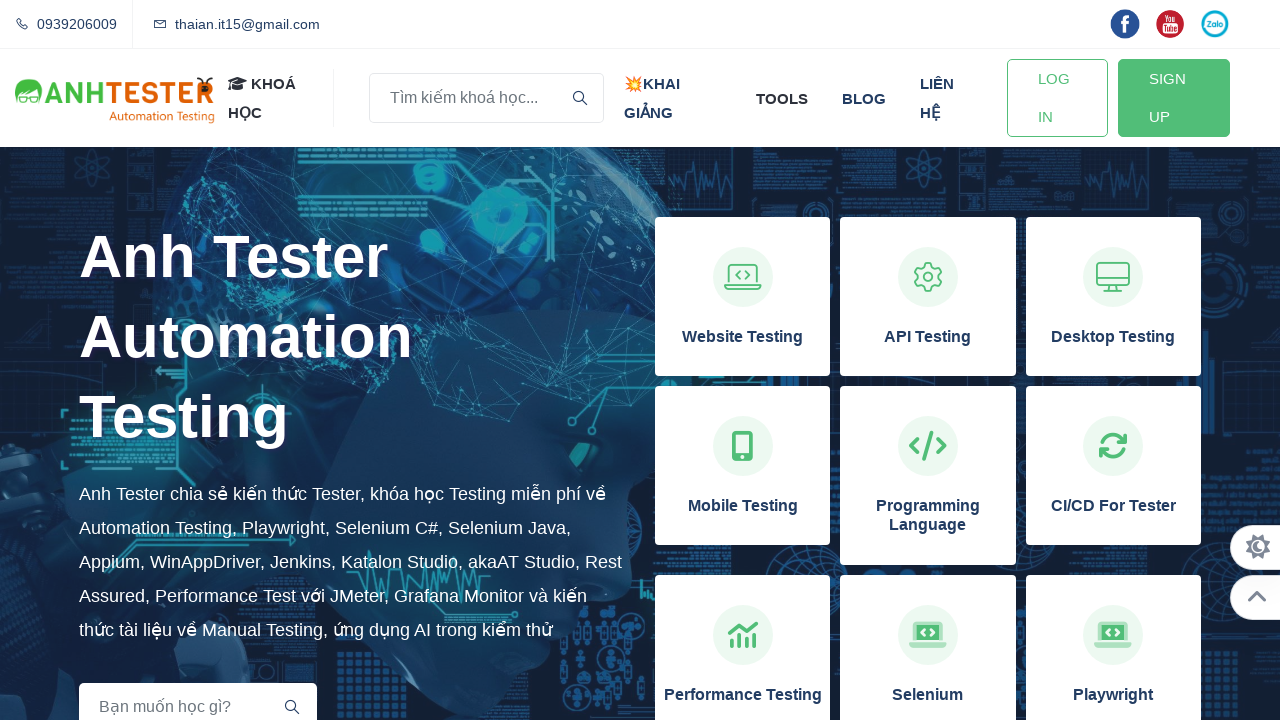

Navigated to AnhTester website at https://anhtester.com
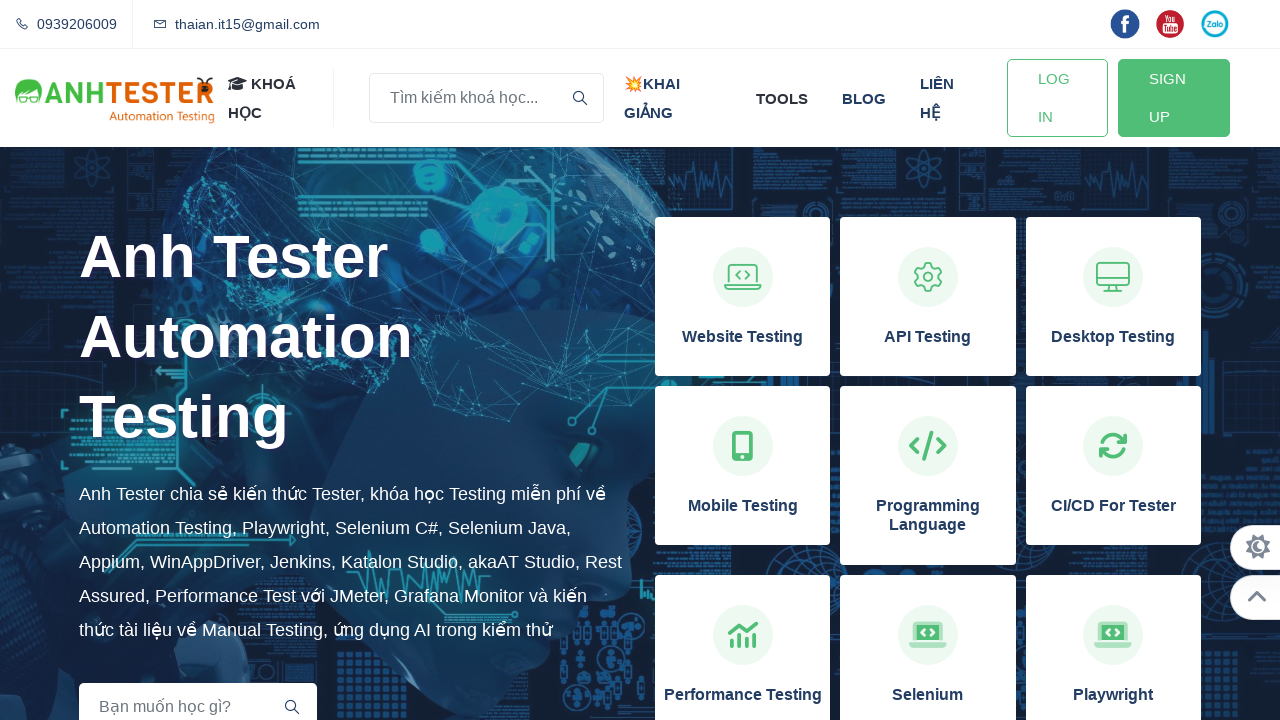

Clicked on the blog link at (864, 98) on a:has-text('blog')
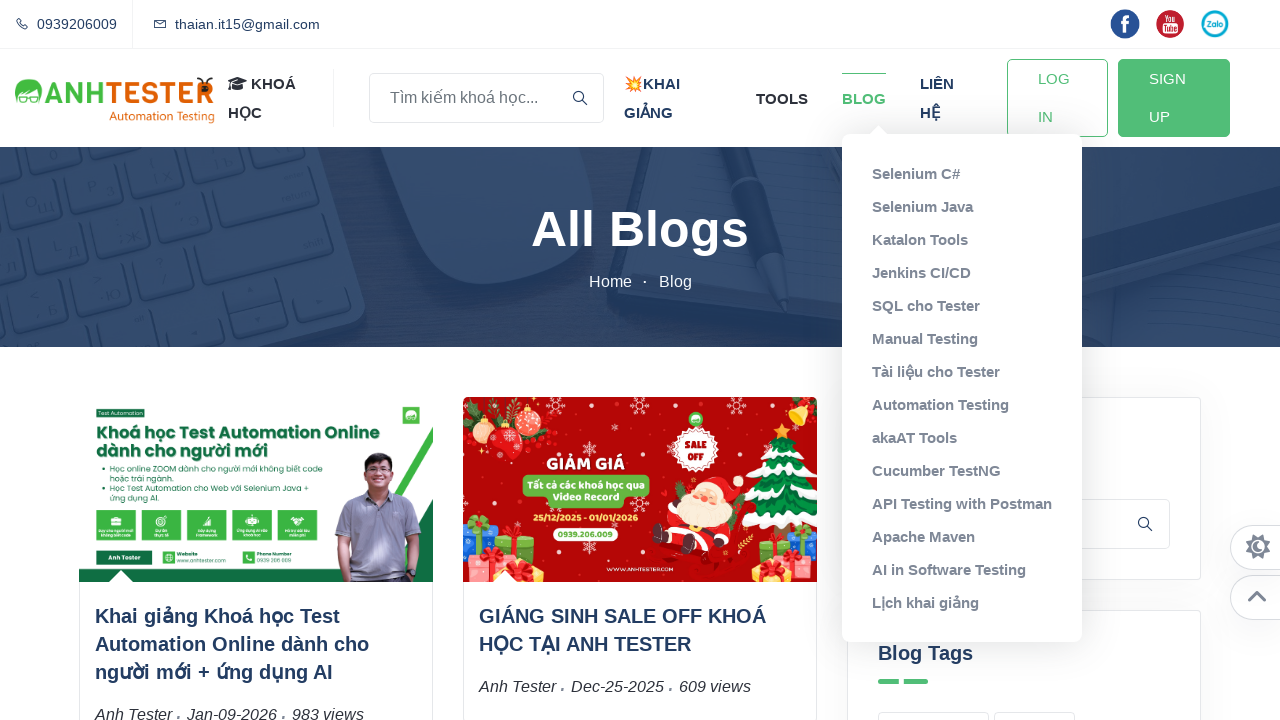

Blog page loaded successfully
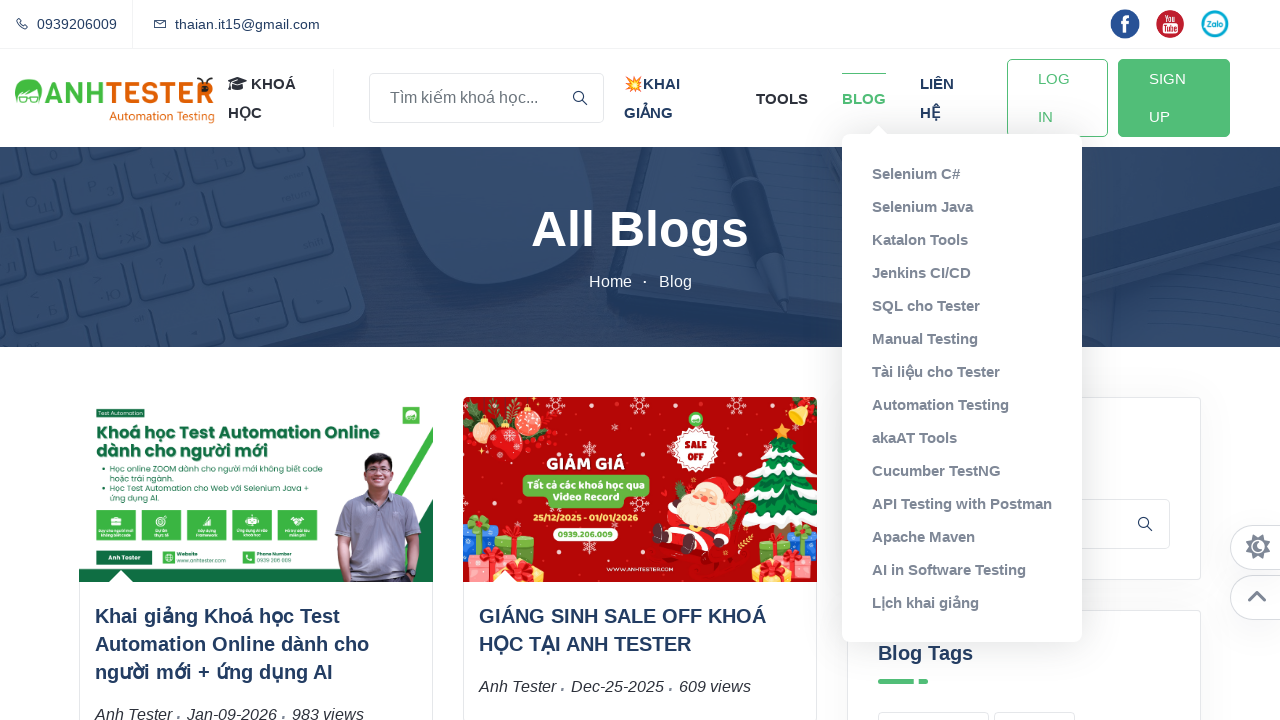

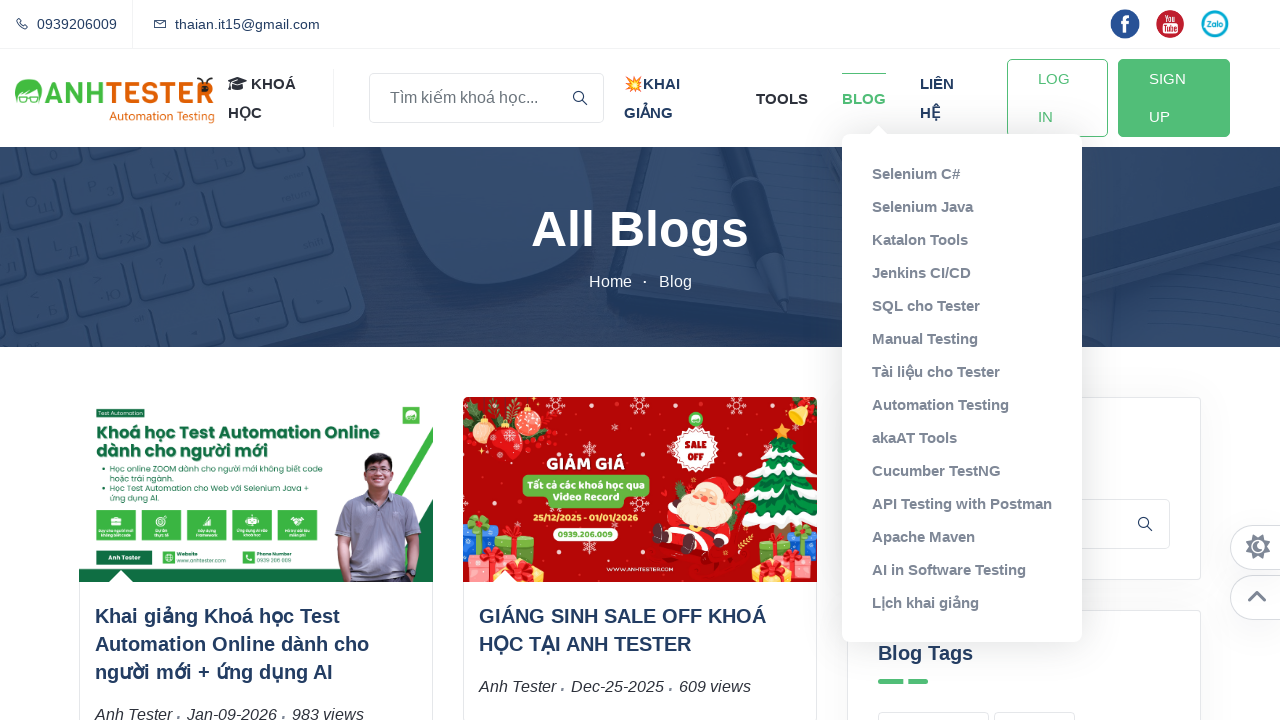